Tests browser back and forward navigation by clicking a link, going back, then going forward

Starting URL: https://the-internet.herokuapp.com

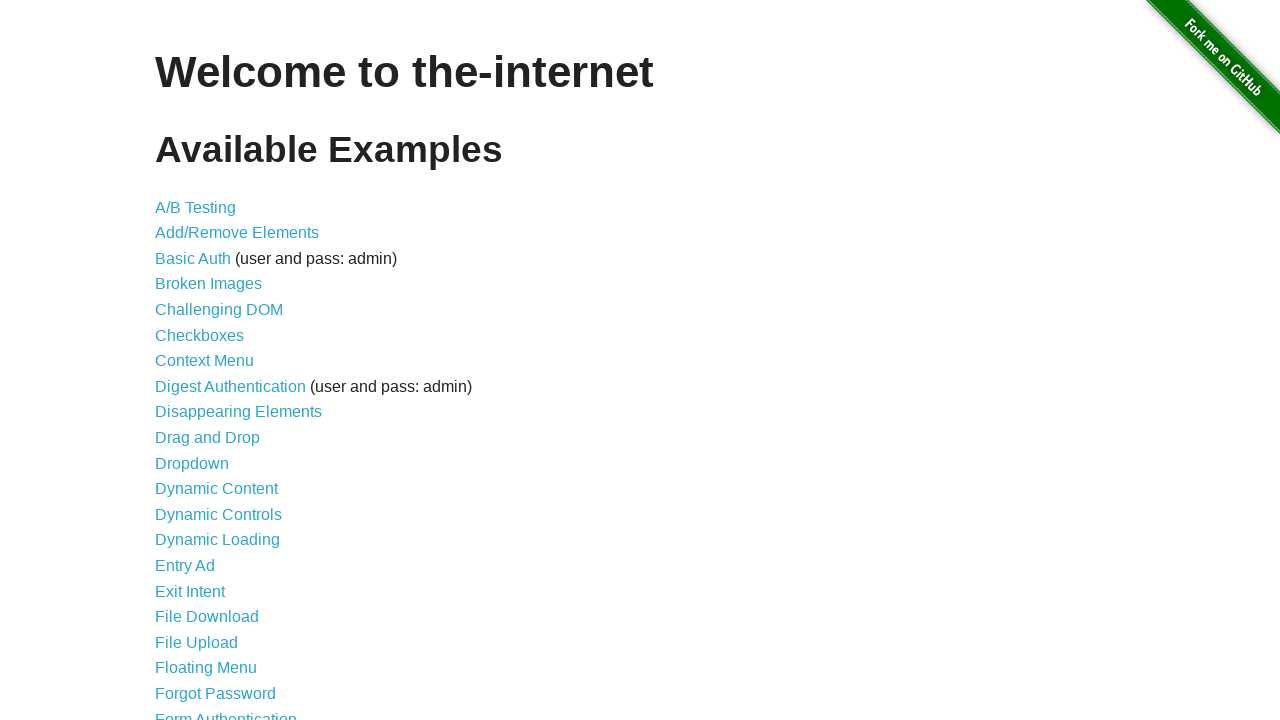

Clicked on 'Form Authentication' link at (226, 712) on text=Form Authentication
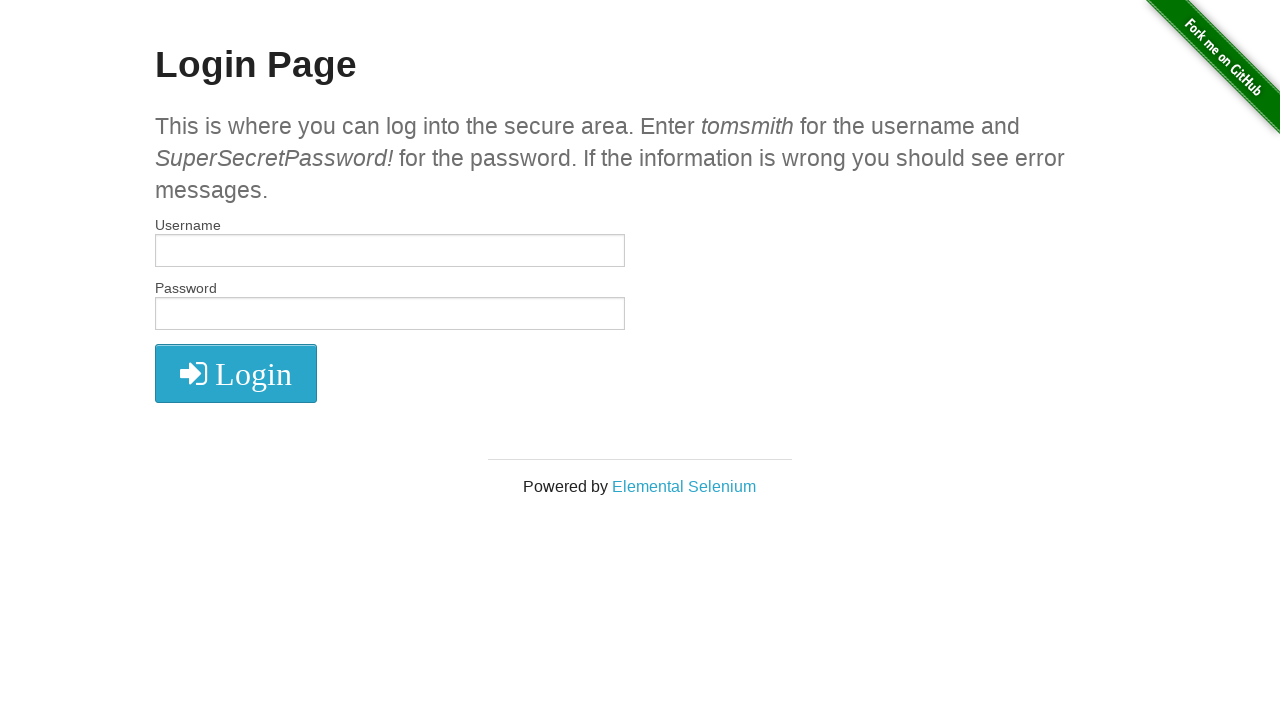

Navigated to login page
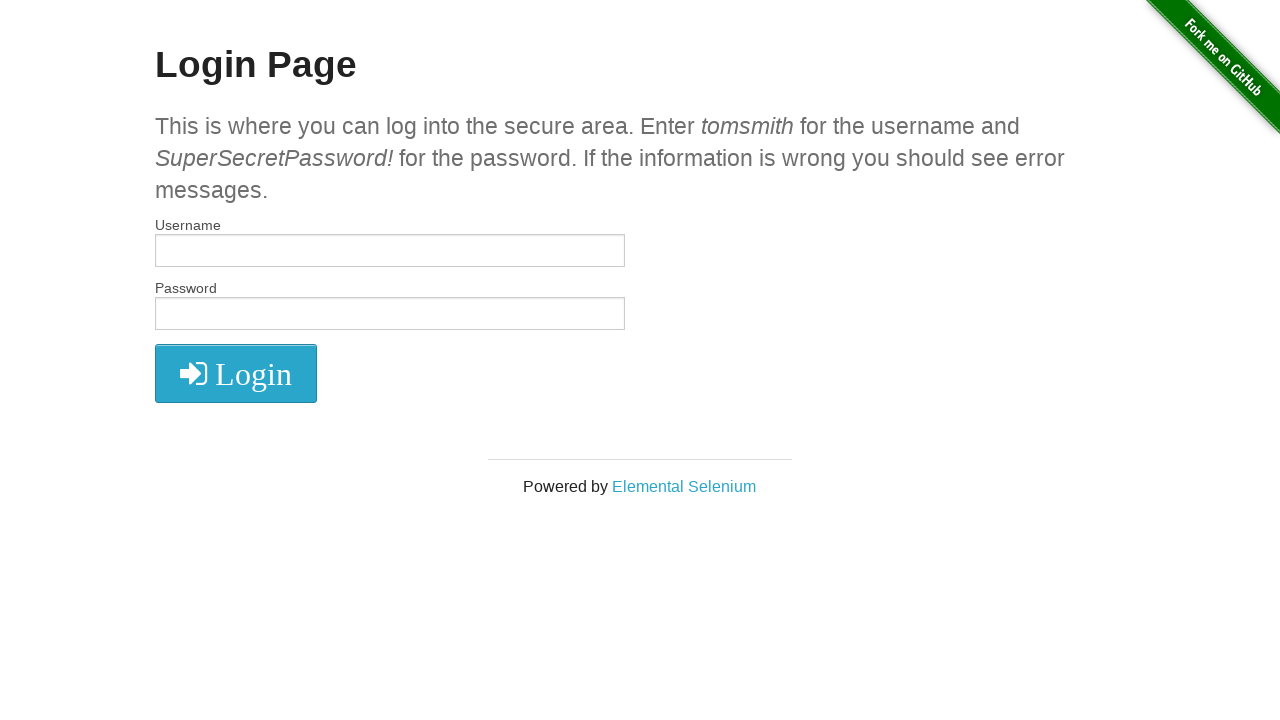

Navigated back to previous page
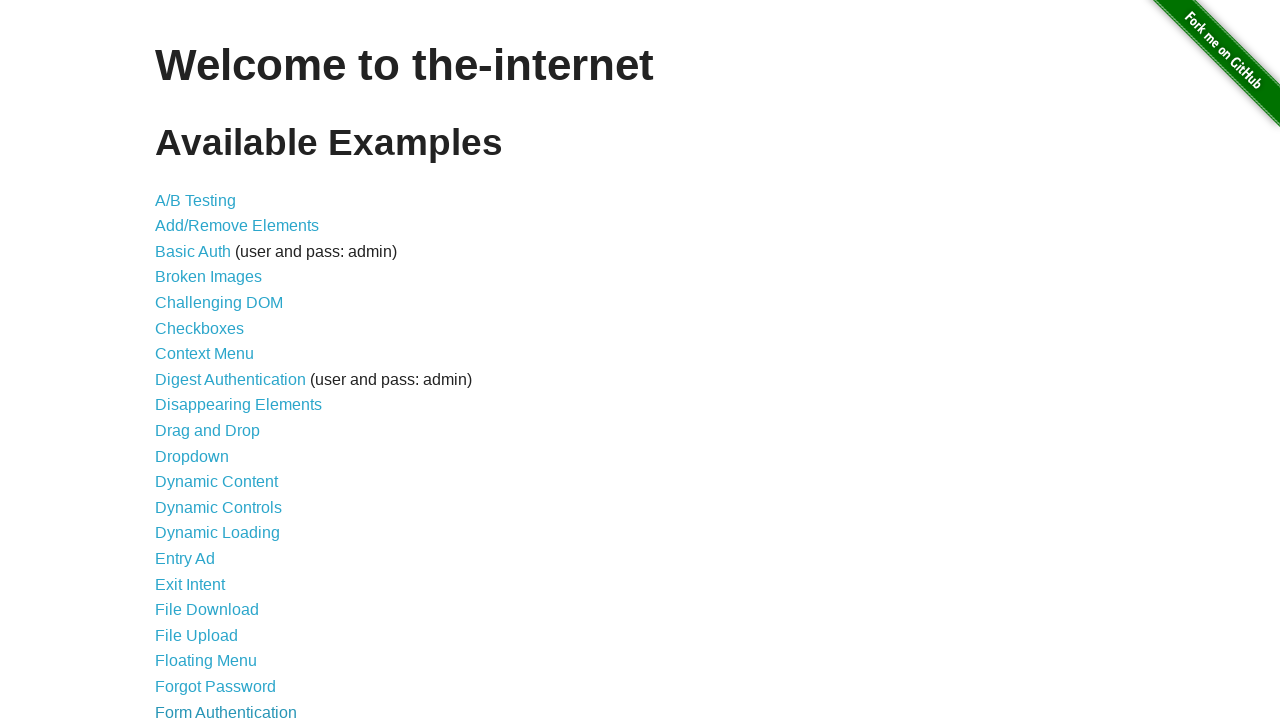

Navigated forward to login page
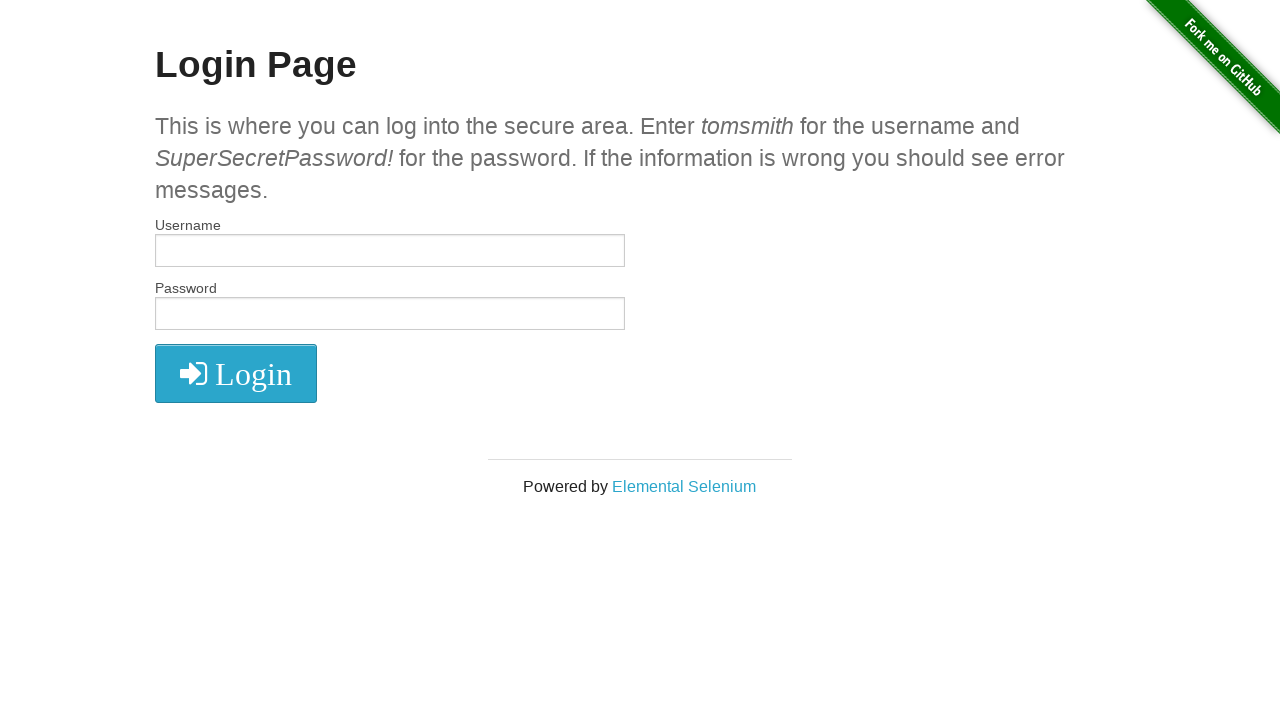

Confirmed we're on the login page after forward navigation
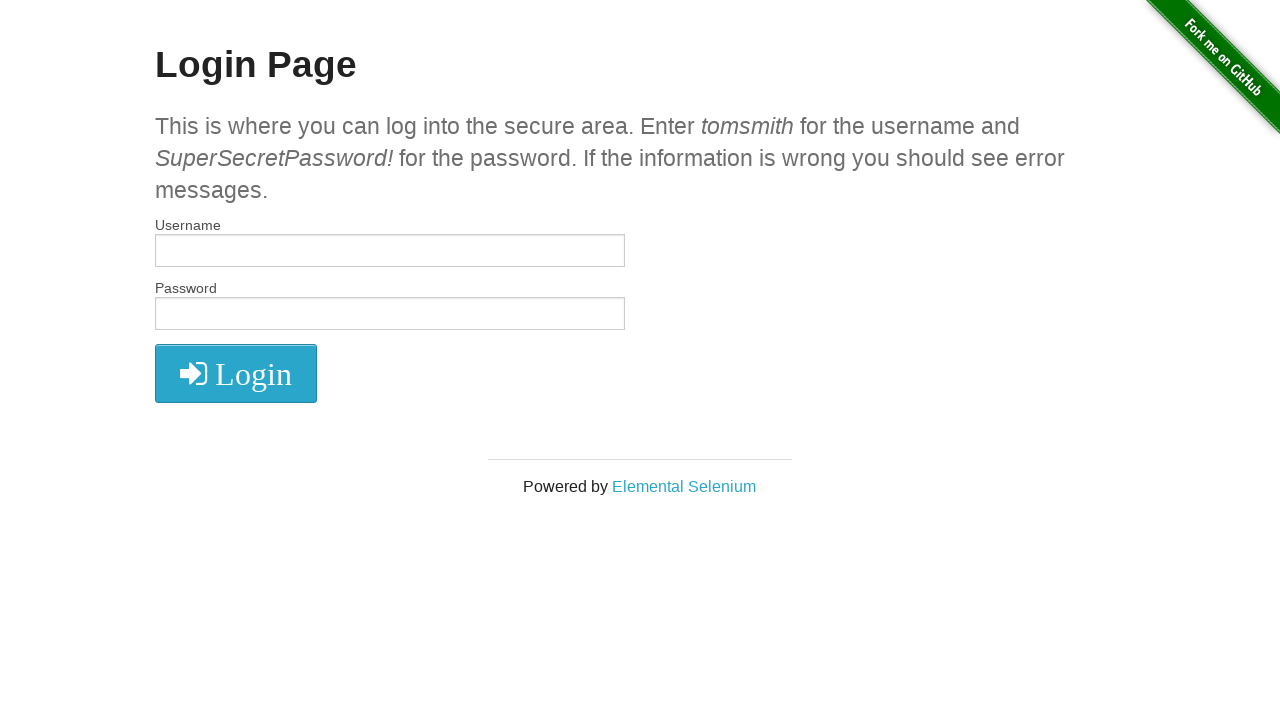

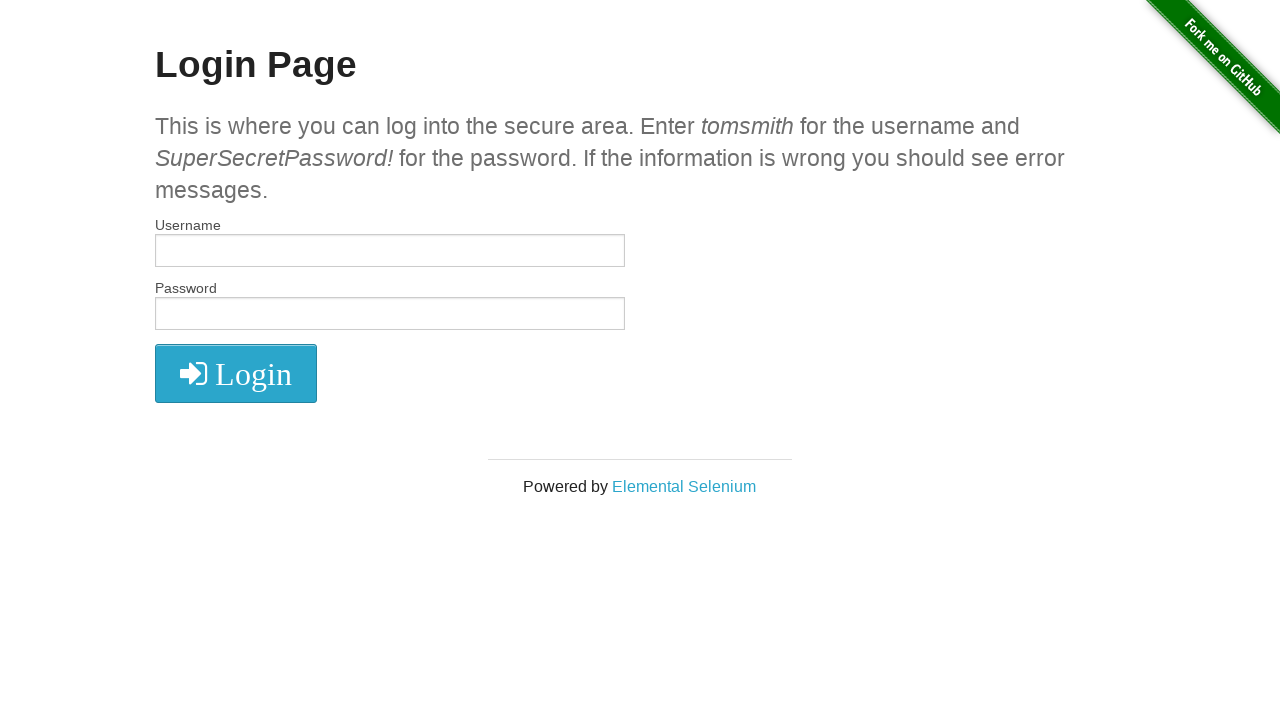